Tests that the Clear completed button is hidden when there are no completed items.

Starting URL: https://demo.playwright.dev/todomvc

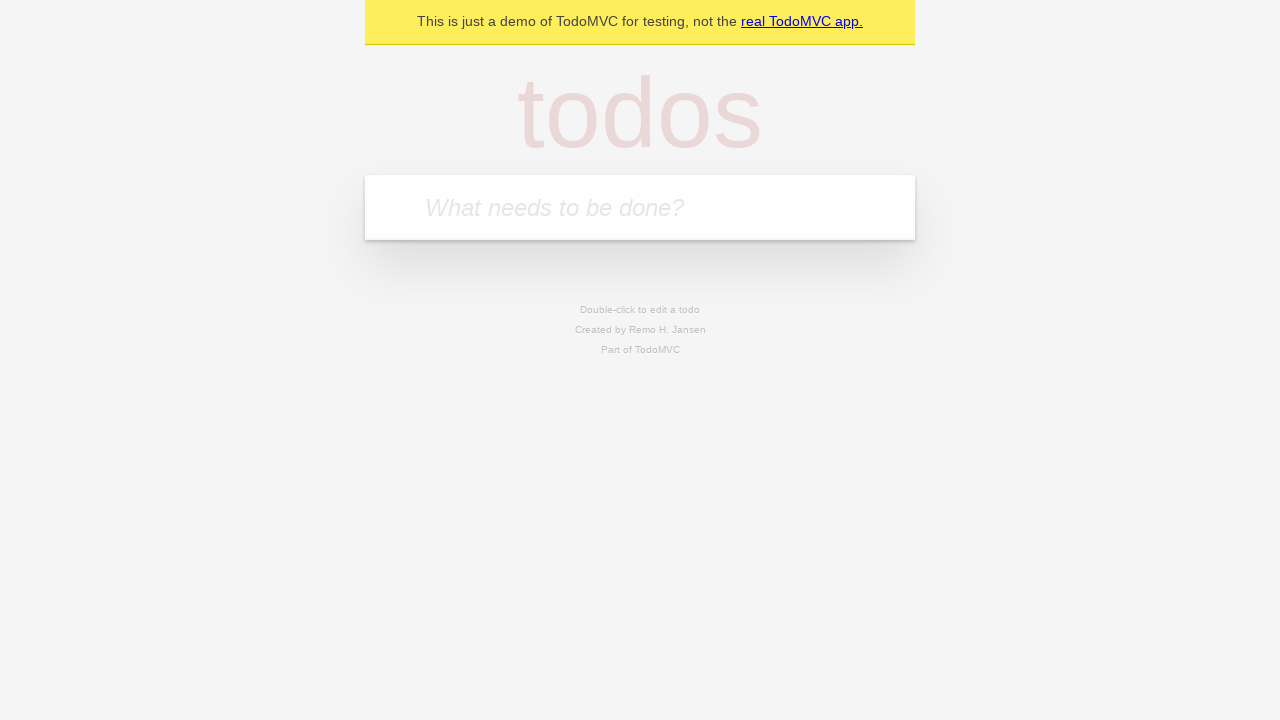

Filled todo input with 'buy some cheese' on internal:attr=[placeholder="What needs to be done?"i]
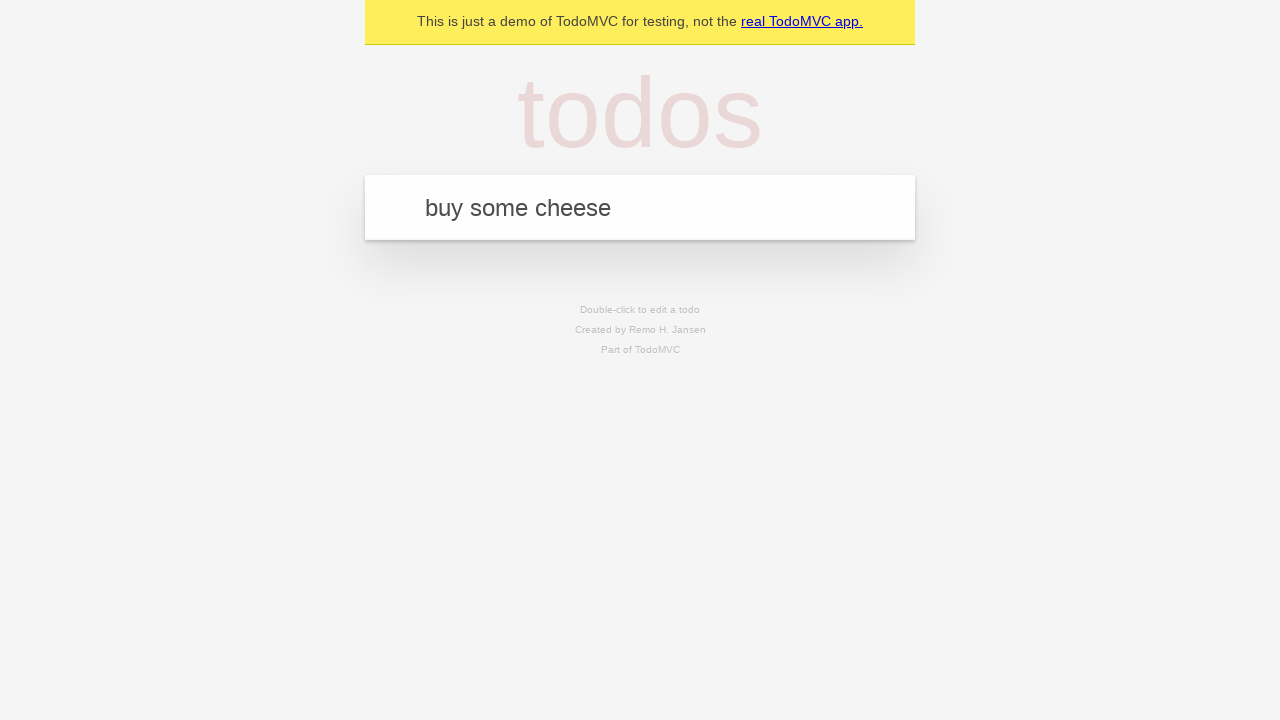

Pressed Enter to add first todo on internal:attr=[placeholder="What needs to be done?"i]
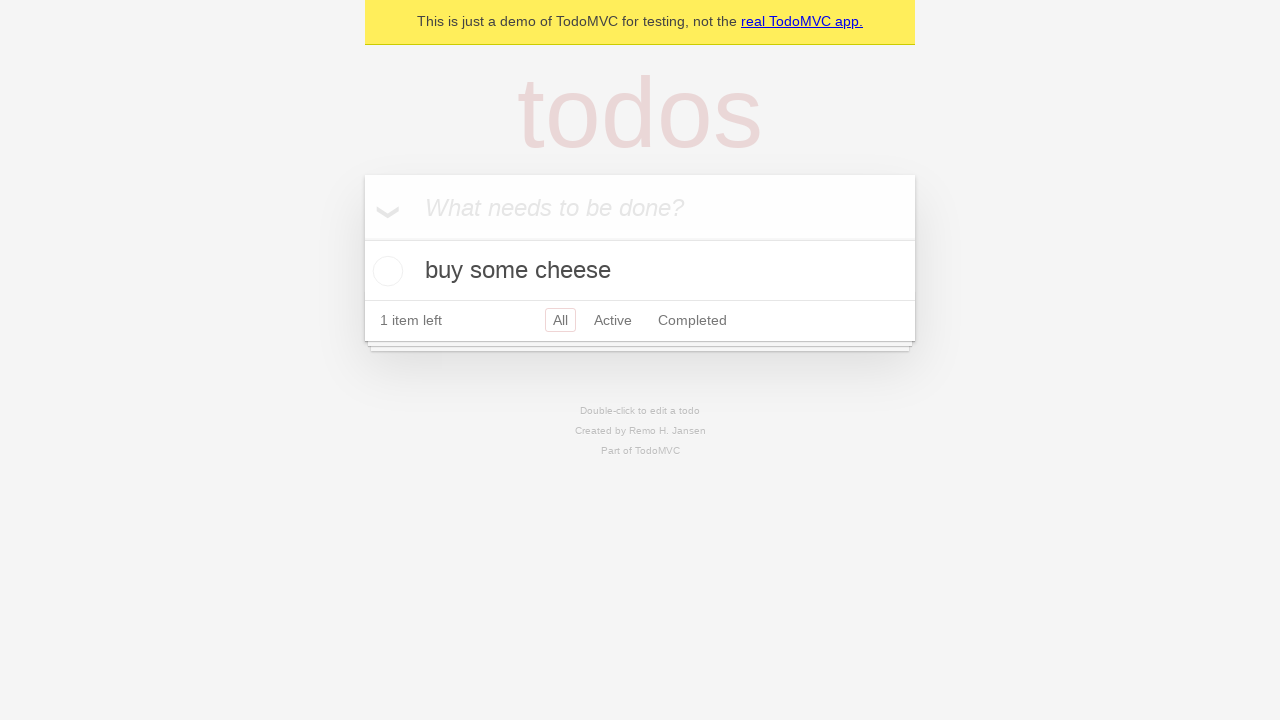

Filled todo input with 'feed the cat' on internal:attr=[placeholder="What needs to be done?"i]
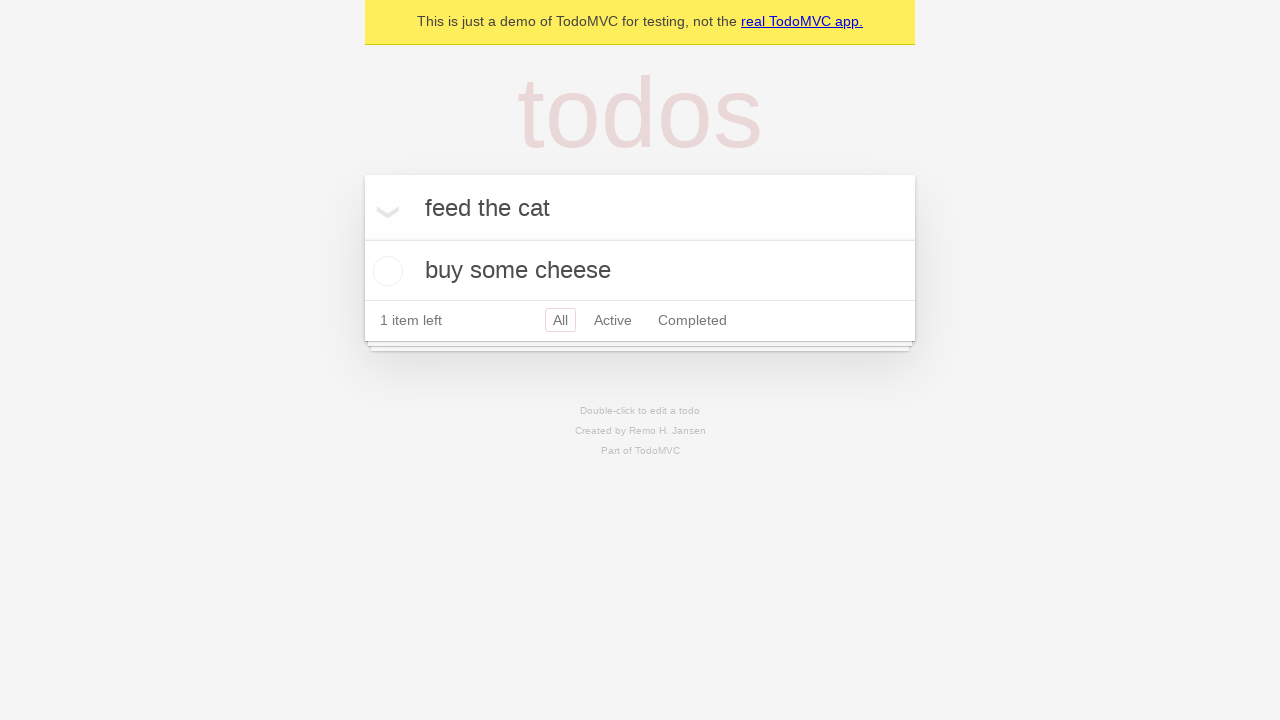

Pressed Enter to add second todo on internal:attr=[placeholder="What needs to be done?"i]
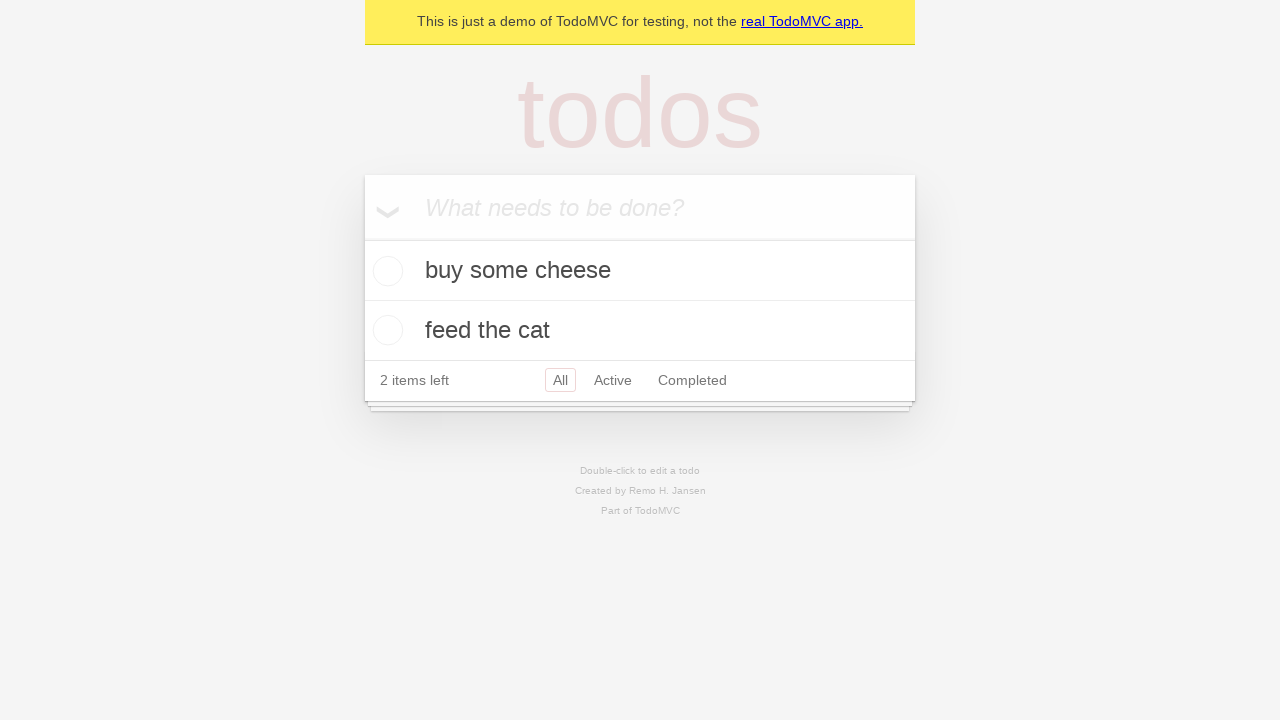

Filled todo input with 'book a doctors appointment' on internal:attr=[placeholder="What needs to be done?"i]
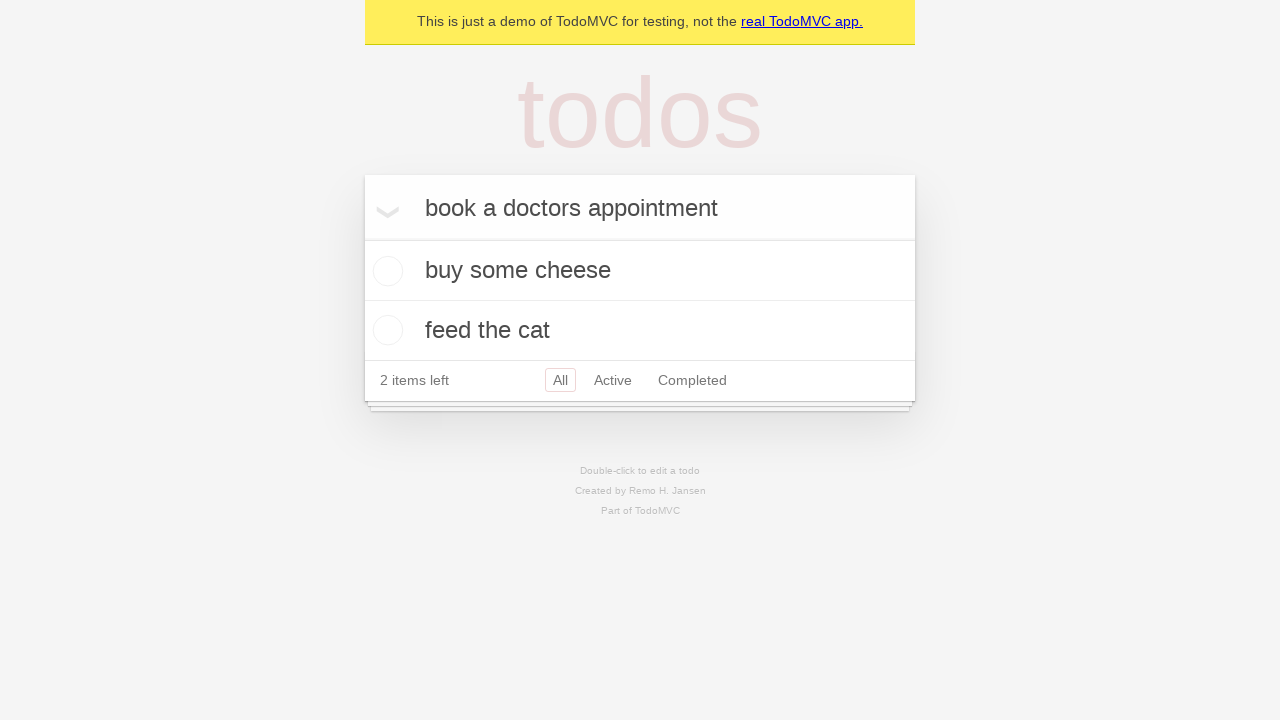

Pressed Enter to add third todo on internal:attr=[placeholder="What needs to be done?"i]
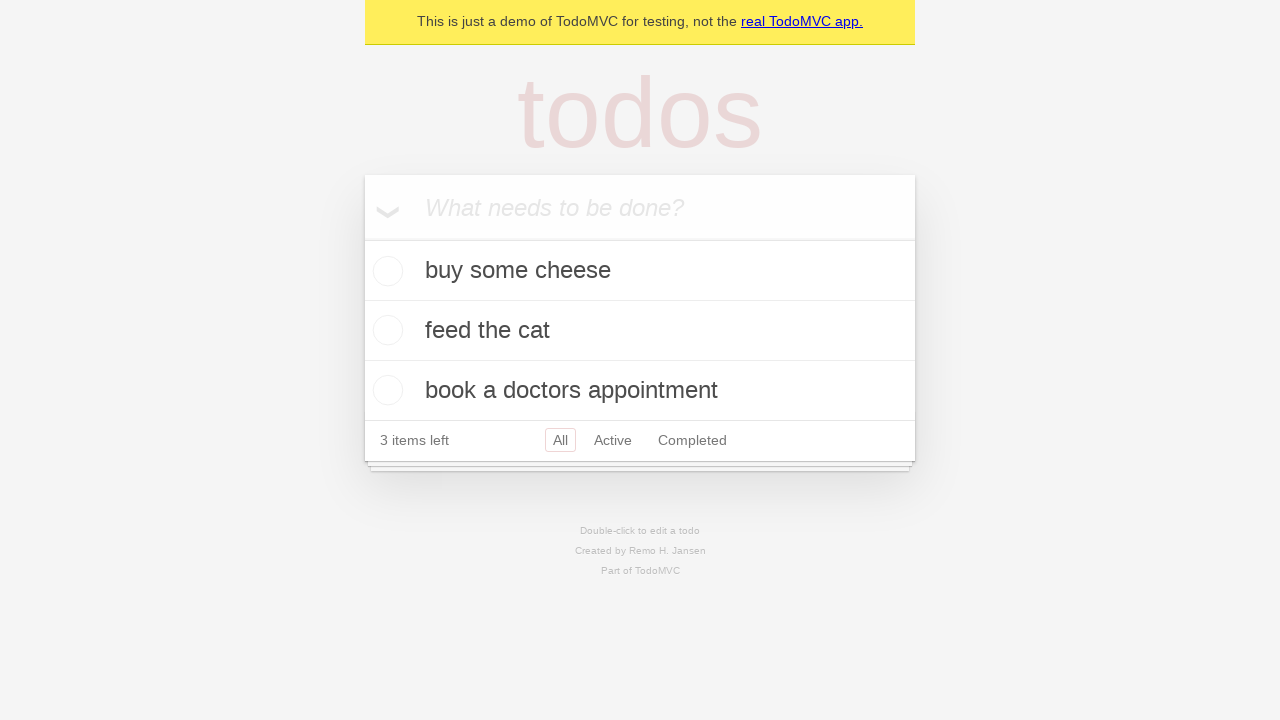

Checked first todo item as completed at (385, 271) on .todo-list li .toggle >> nth=0
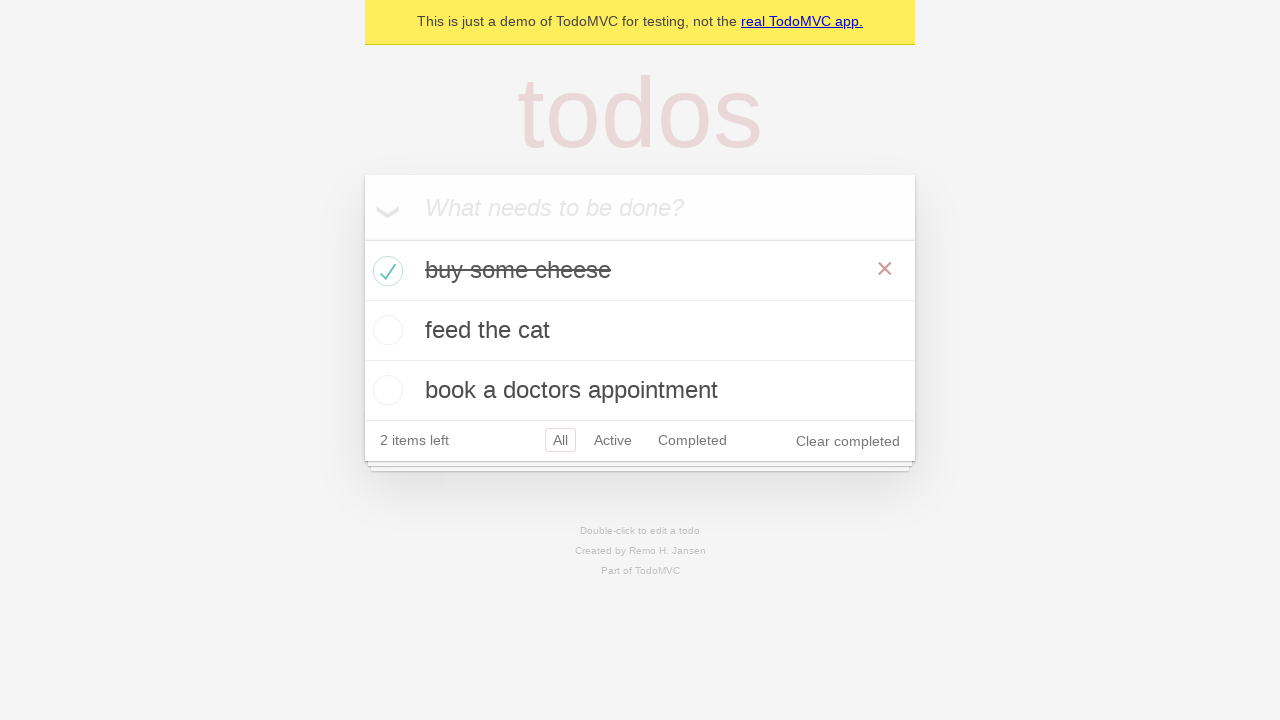

Clicked Clear completed button to remove completed todos at (848, 441) on internal:role=button[name="Clear completed"i]
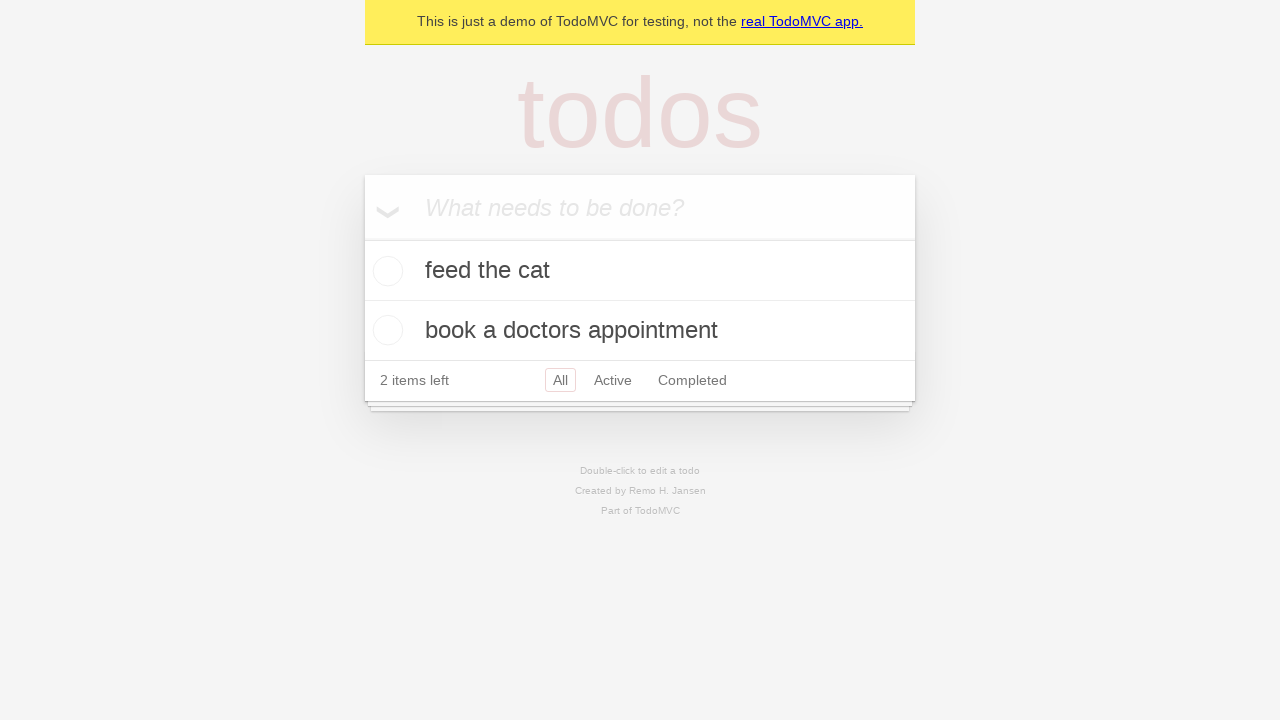

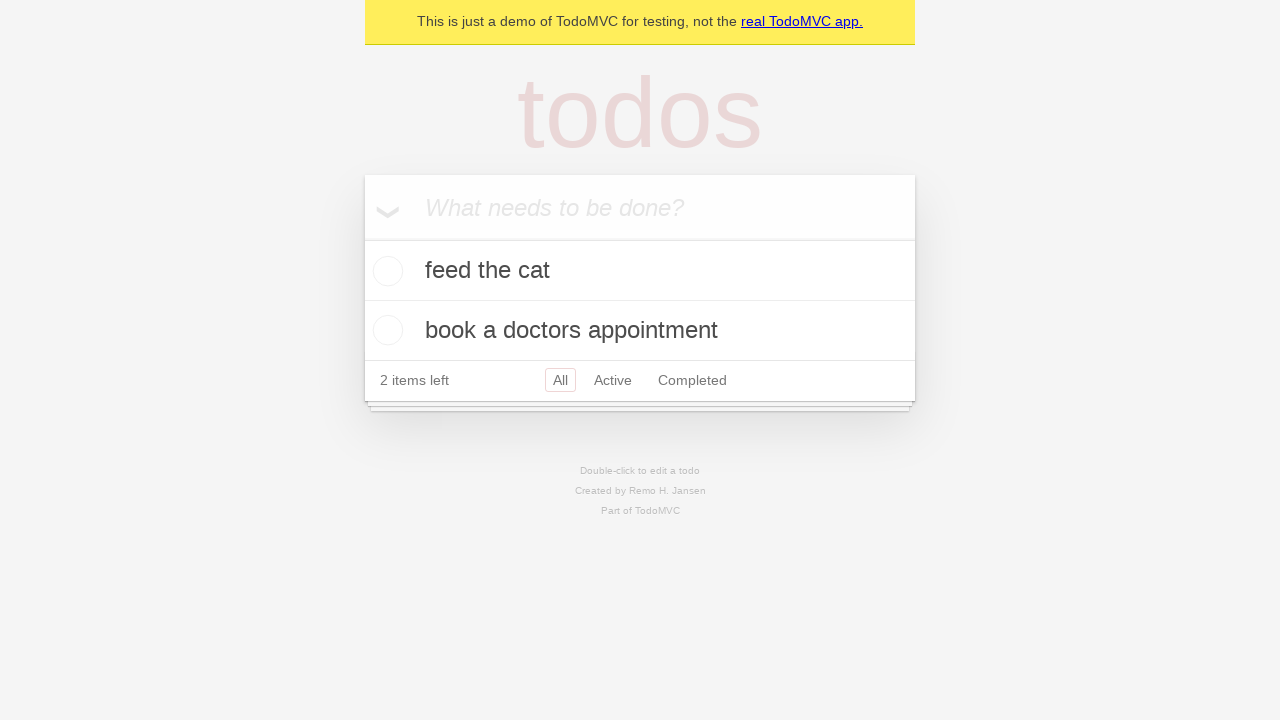